Tests user registration with randomly generated fake data for all fields including name, email, phone, and password.

Starting URL: https://ecommerce-playground.lambdatest.io/index.php?route=account/register

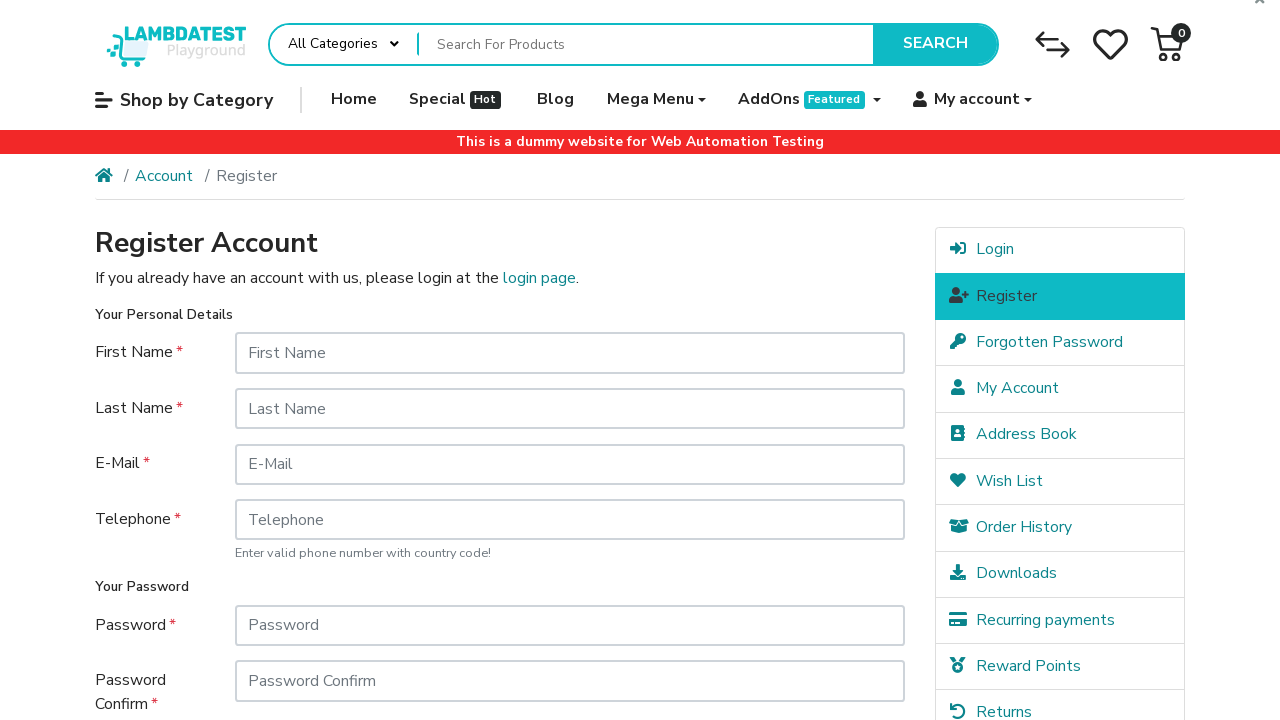

Filled first name field with 'Michael' on #input-firstname
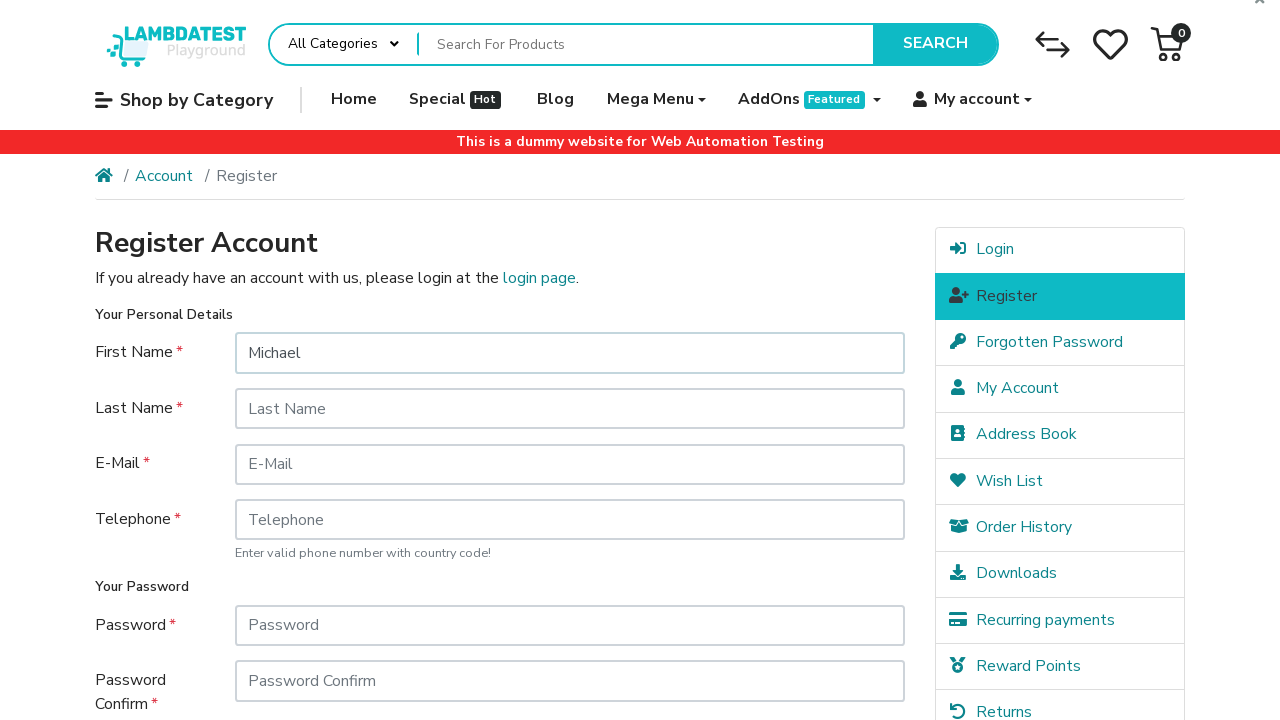

Filled last name field with 'Johnson' on #input-lastname
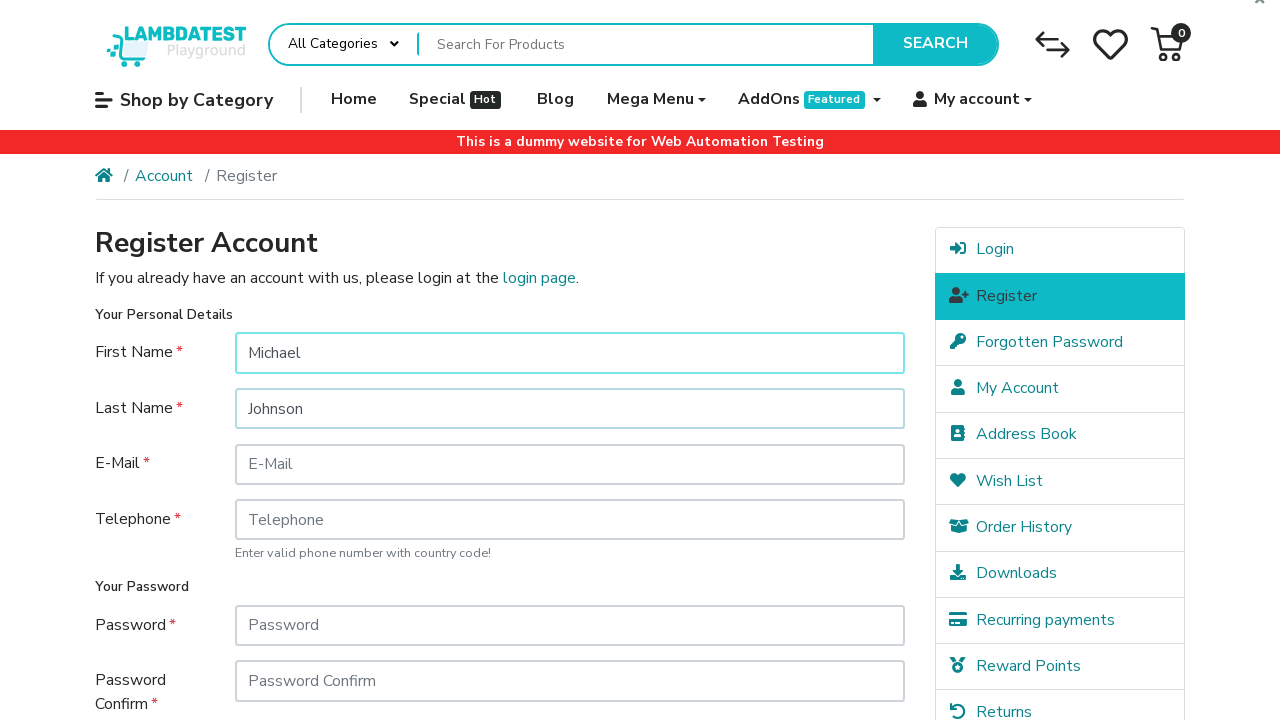

Filled email field with 'michael.johnson5621@example.com' on #input-email
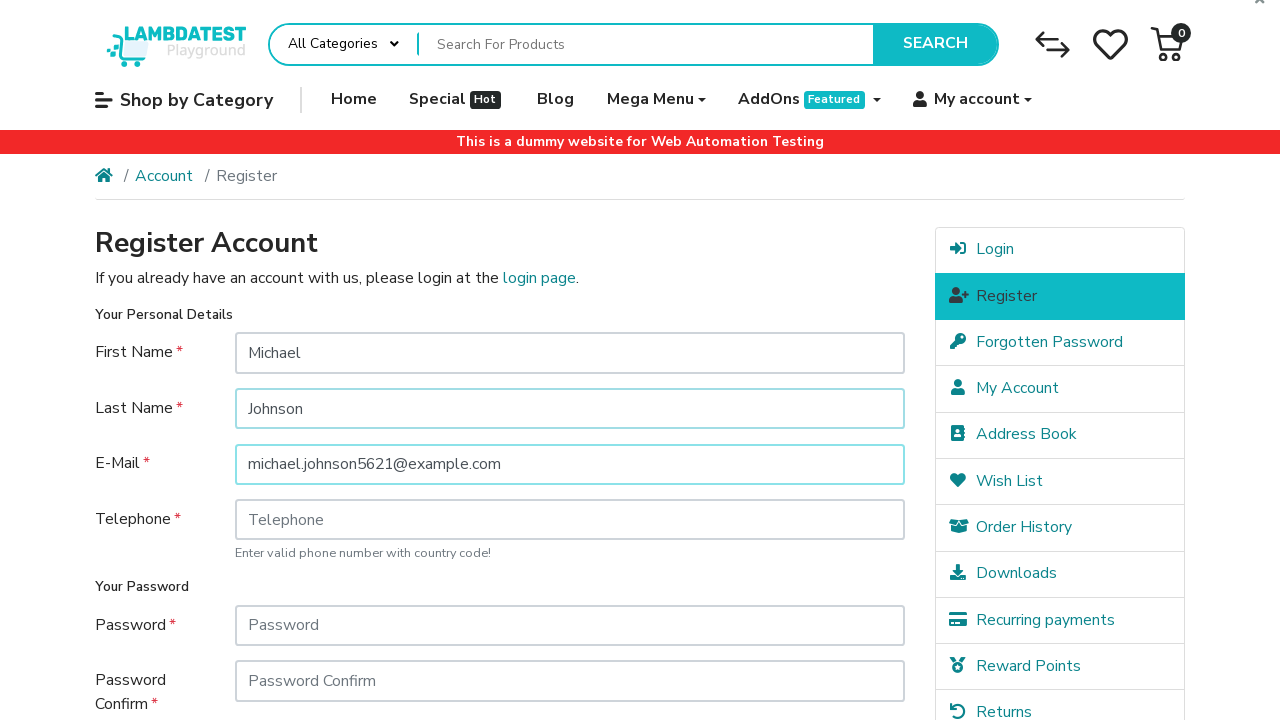

Filled telephone field with '5551234567' on #input-telephone
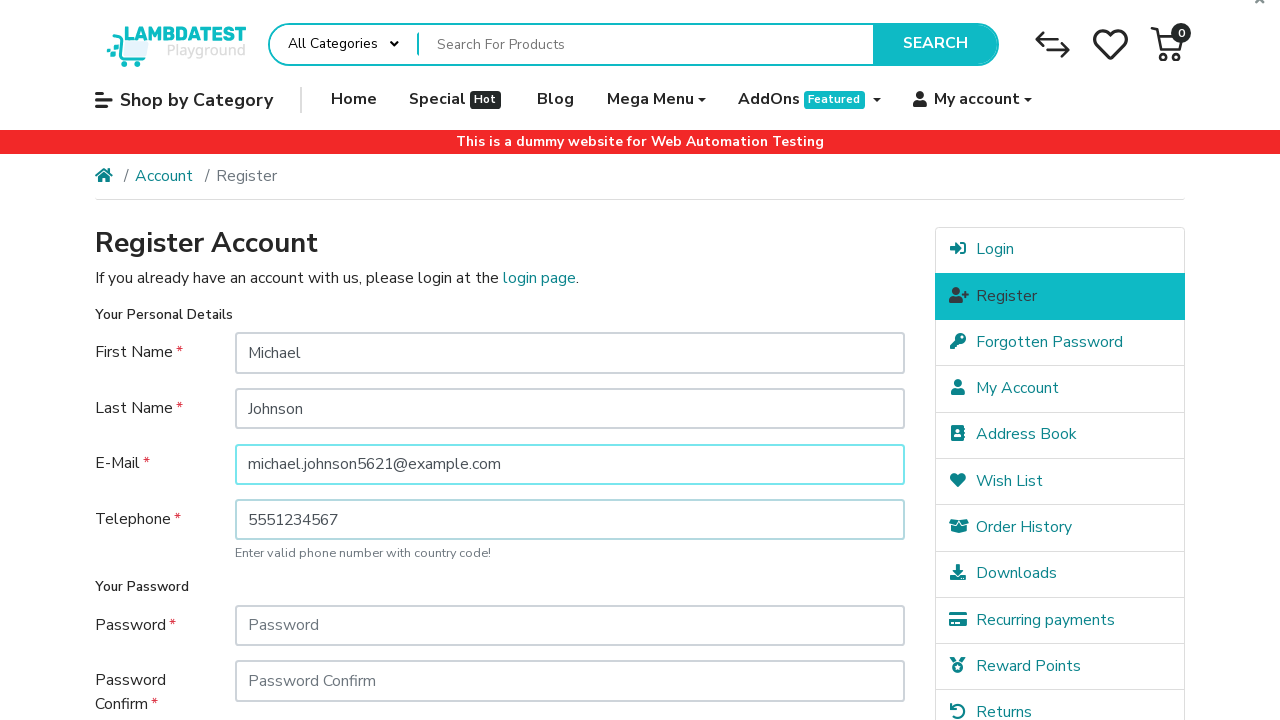

Filled password field with 'SecurePass789' on #input-password
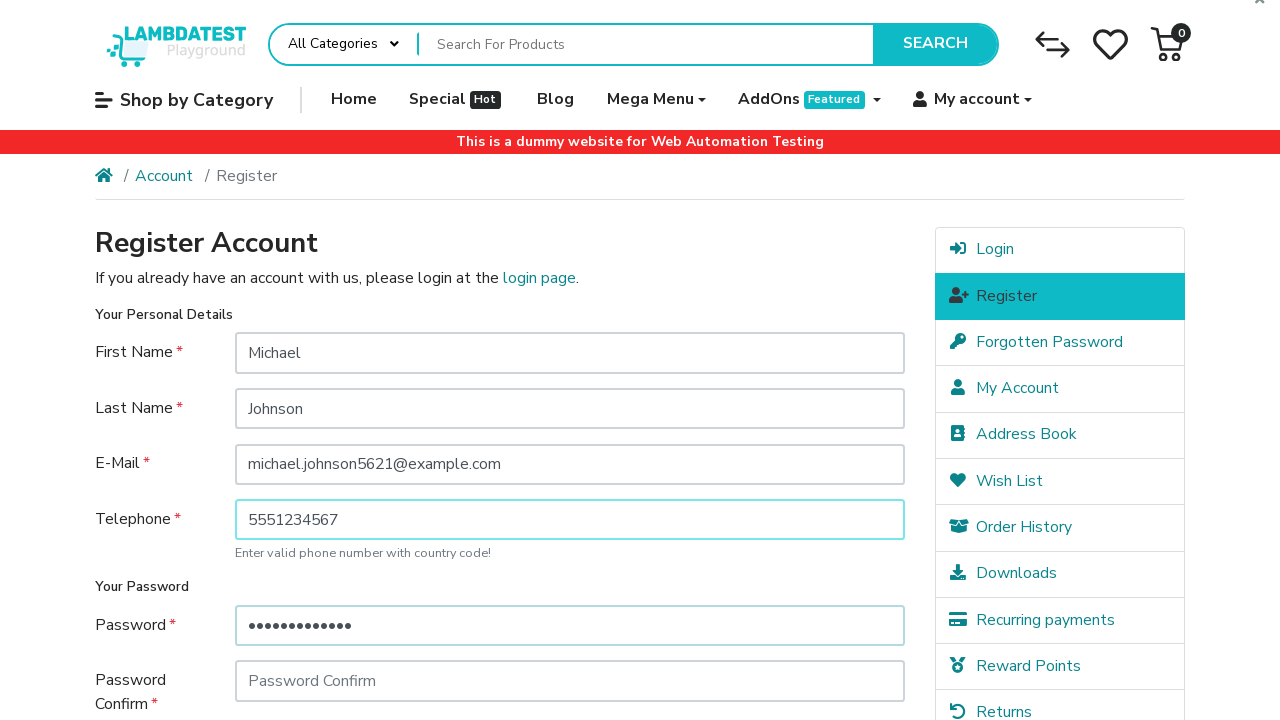

Filled password confirmation field with 'SecurePass789' on #input-confirm
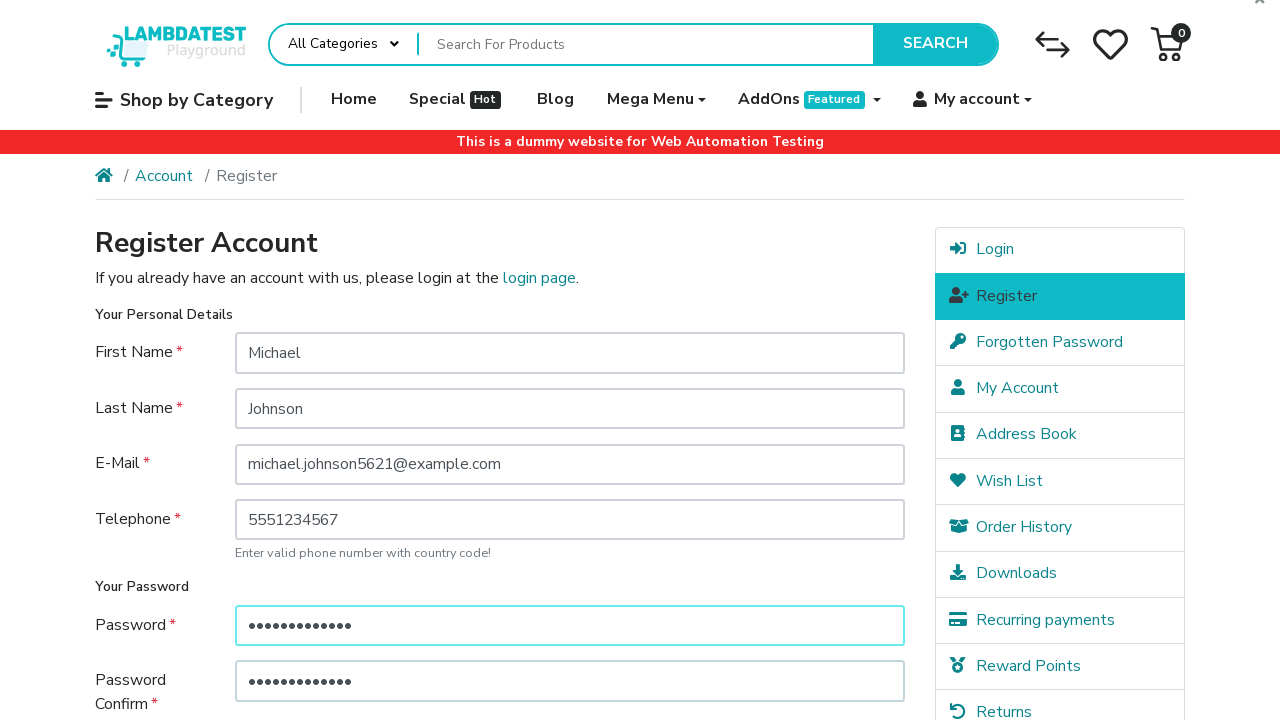

Clicked newsletter yes option at (274, 514) on xpath=//label[@for='input-newsletter-yes']
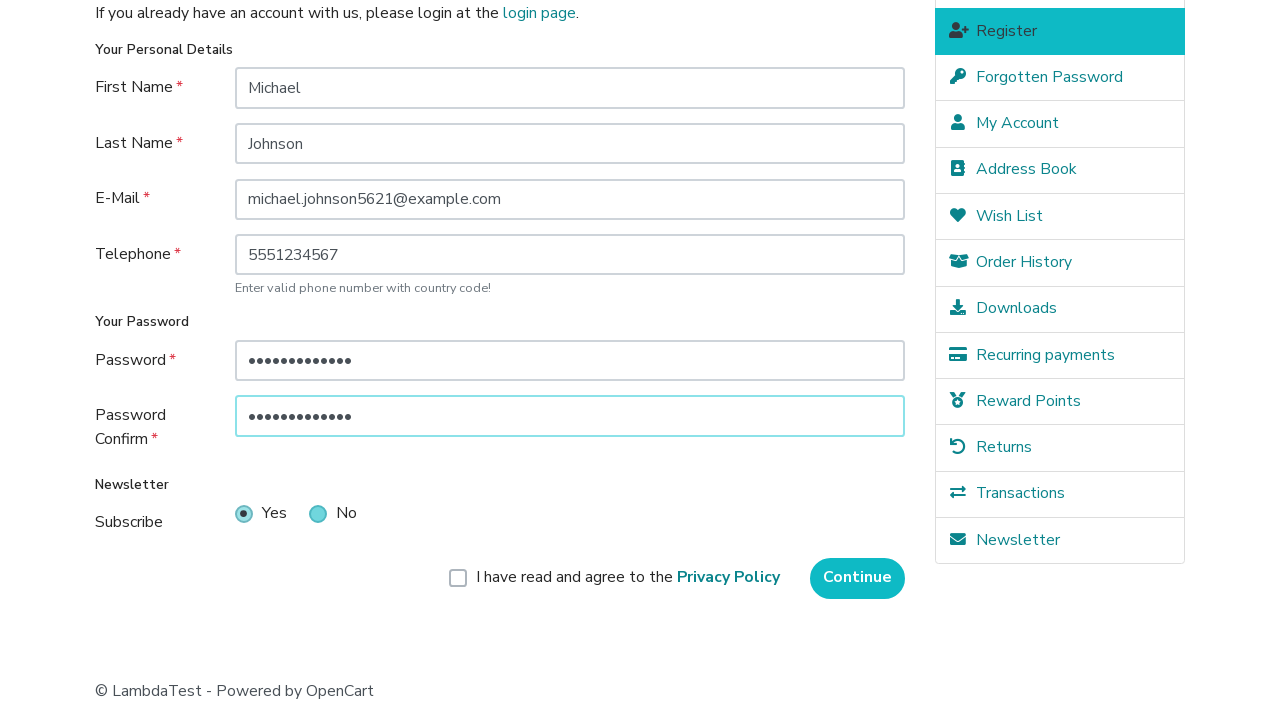

Clicked agree to terms checkbox at (628, 578) on xpath=//label[@for='input-agree']
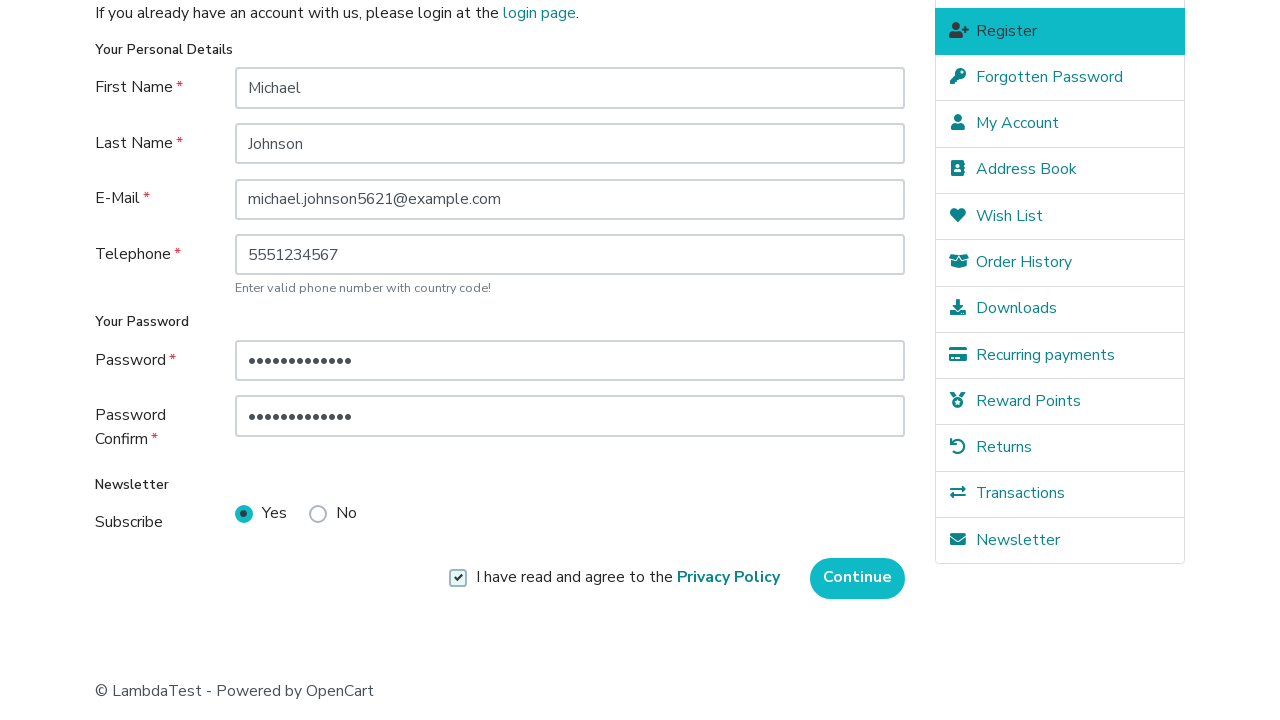

Clicked continue button to submit registration at (858, 578) on xpath=//input[@value='Continue']
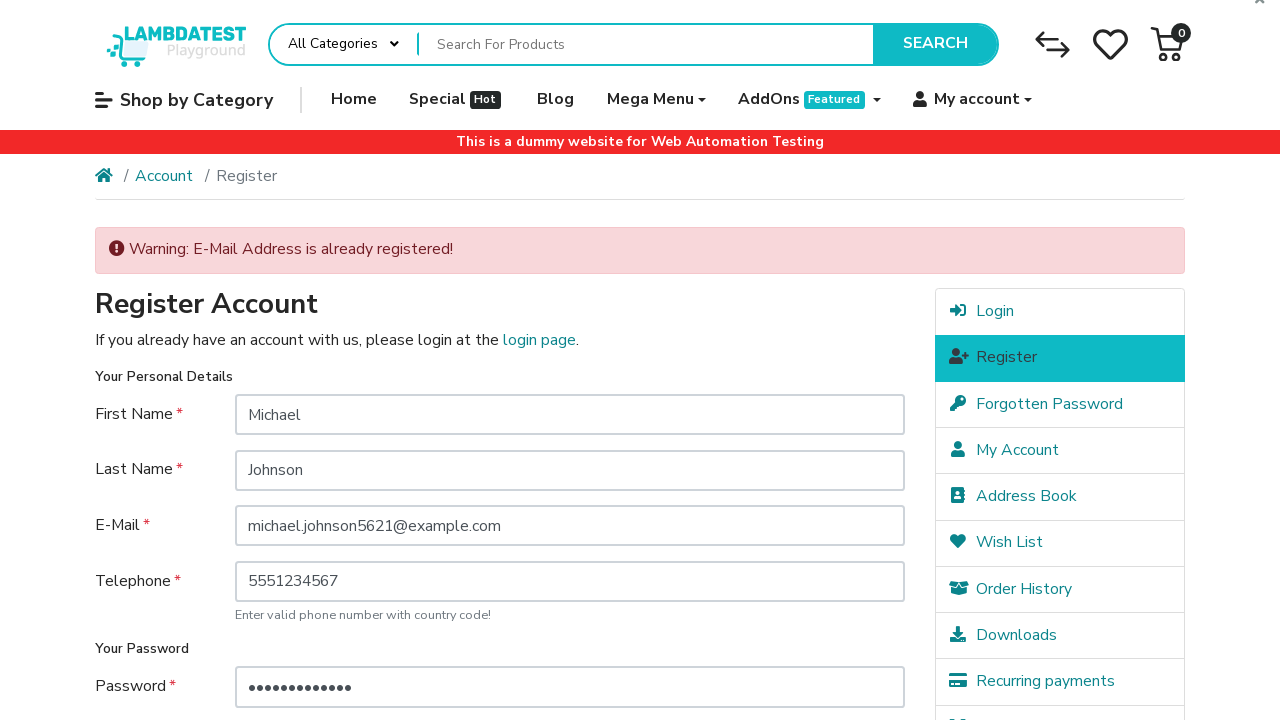

Waited for page to fully load after registration submission
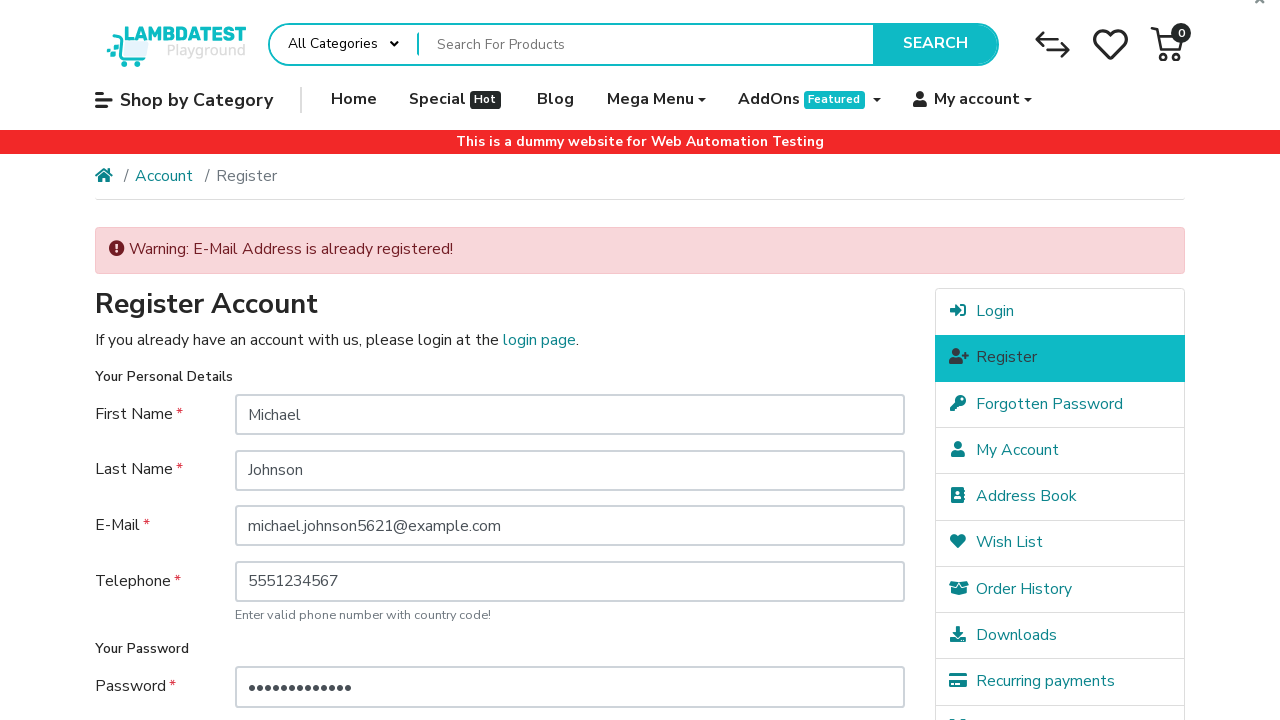

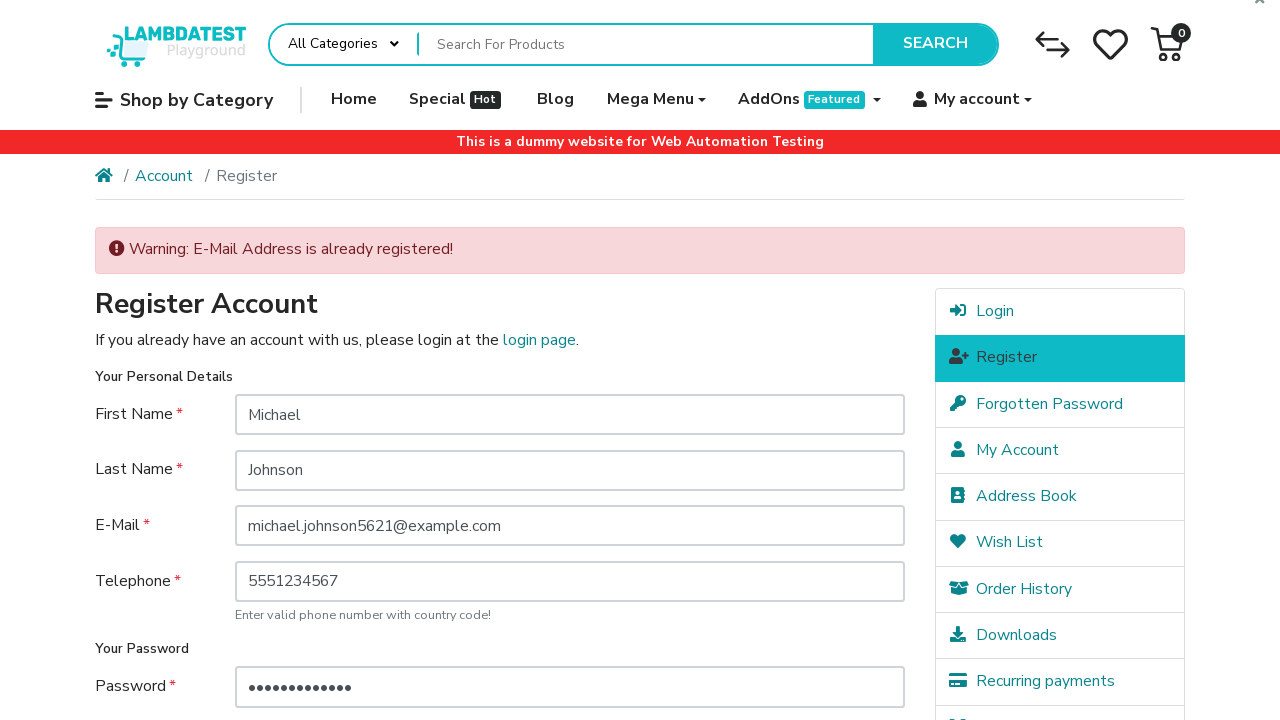